Navigates to a product offers page and retrieves product names with their corresponding prices from a table

Starting URL: https://rahulshettyacademy.com/seleniumPractise/#/offers

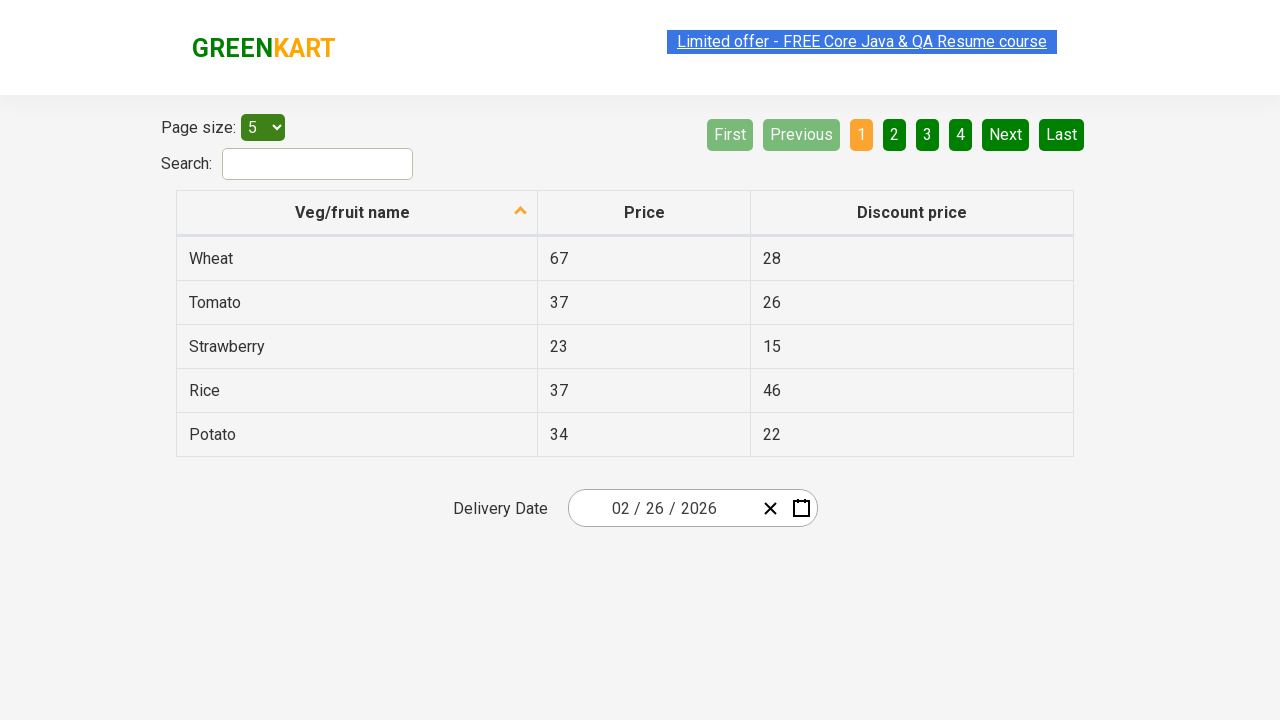

Navigated to product offers page
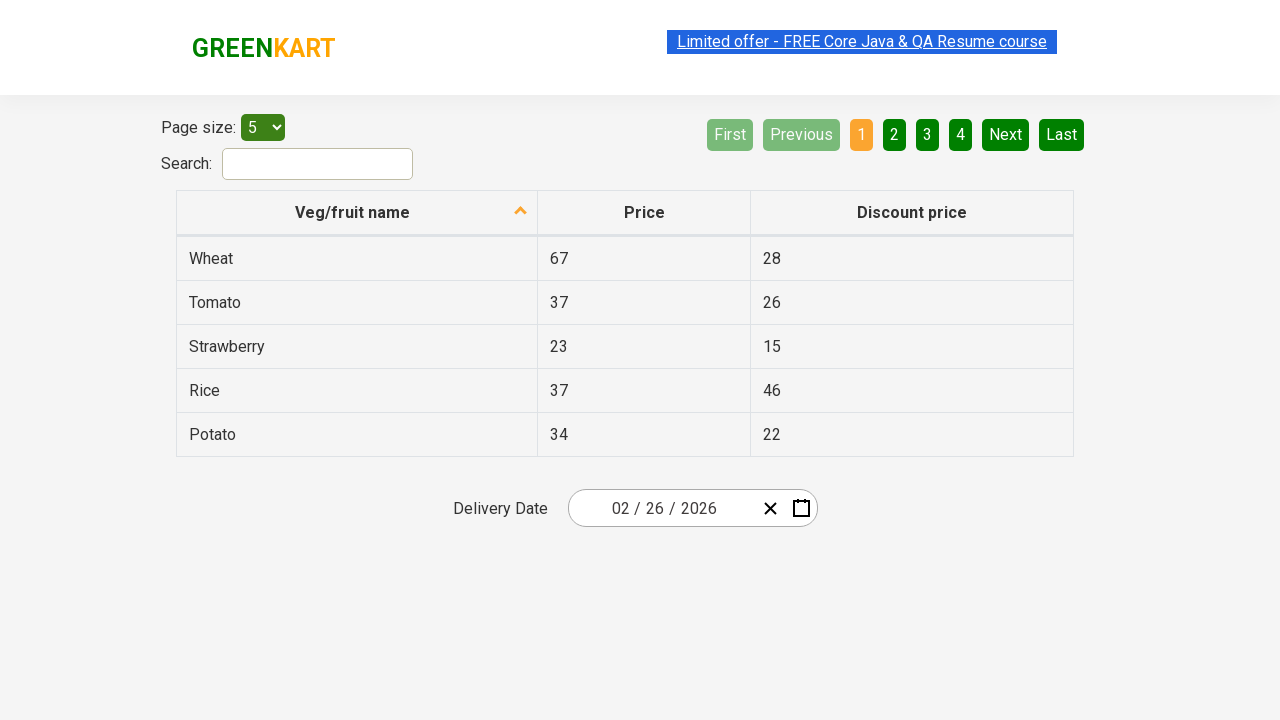

Product table loaded
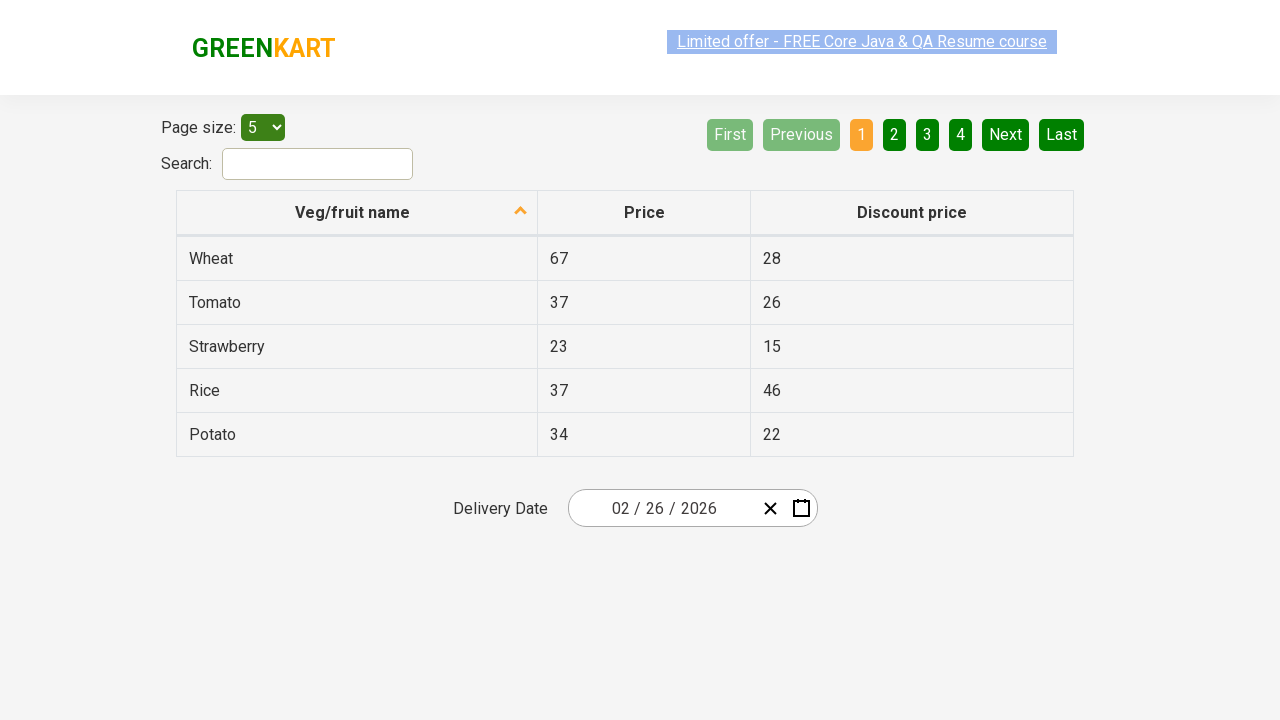

Retrieved all product name elements from table
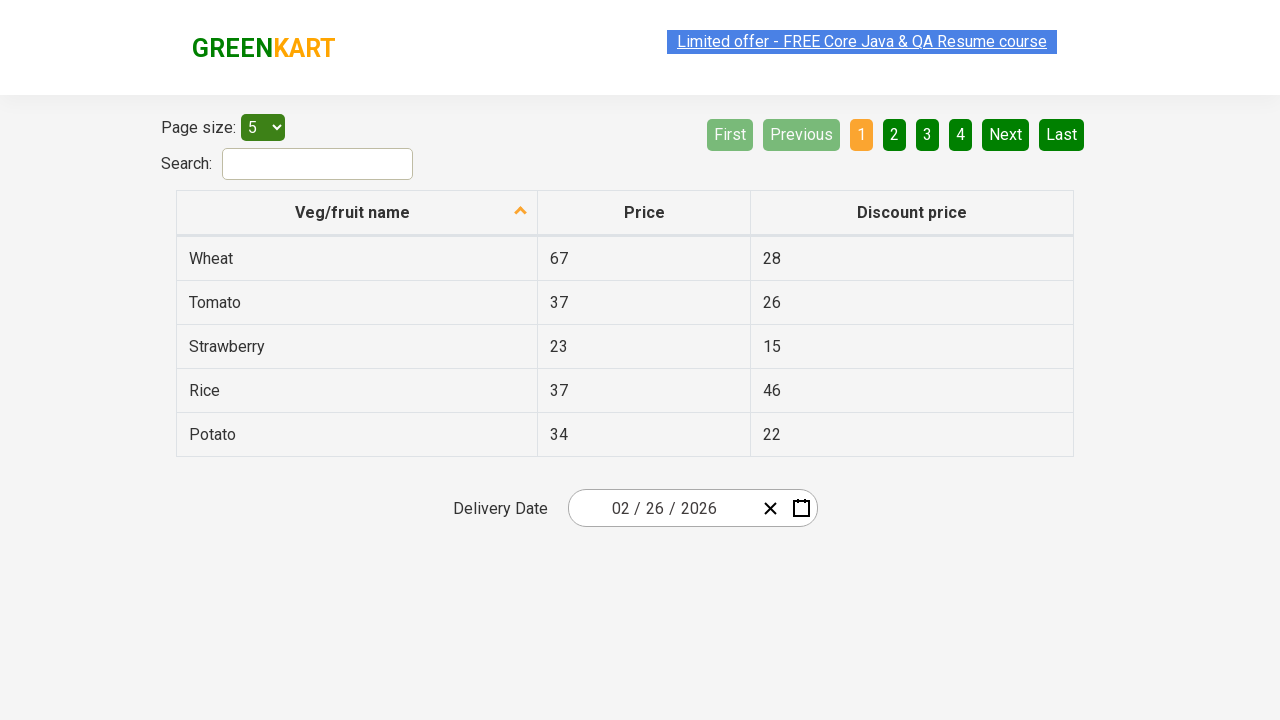

Retrieved product 'Wheat' with price '67'
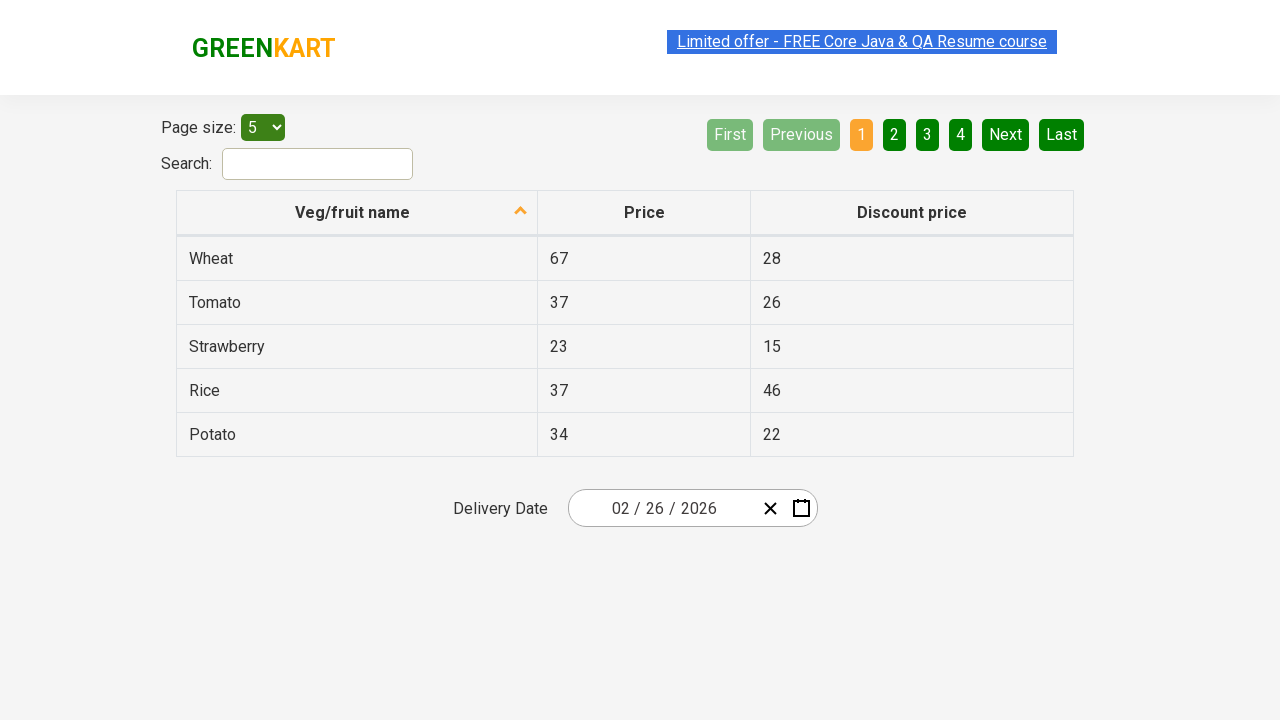

Retrieved product 'Tomato' with price '37'
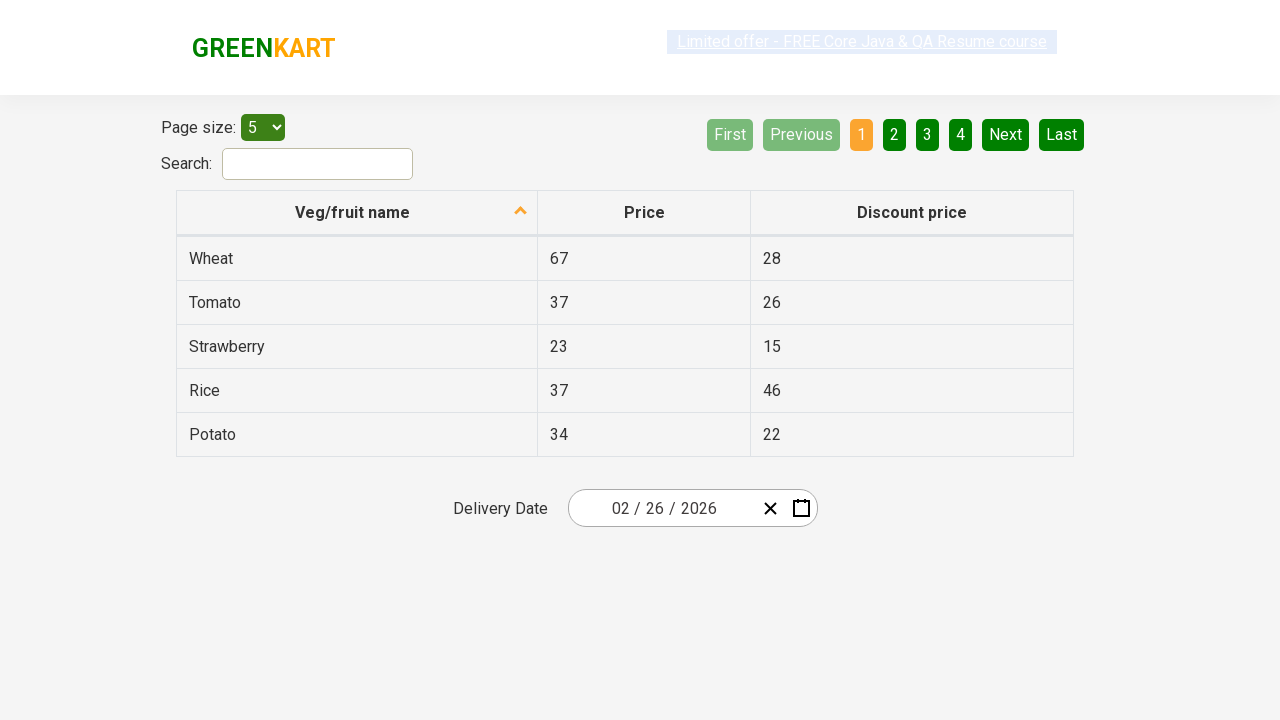

Retrieved product 'Strawberry' with price '23'
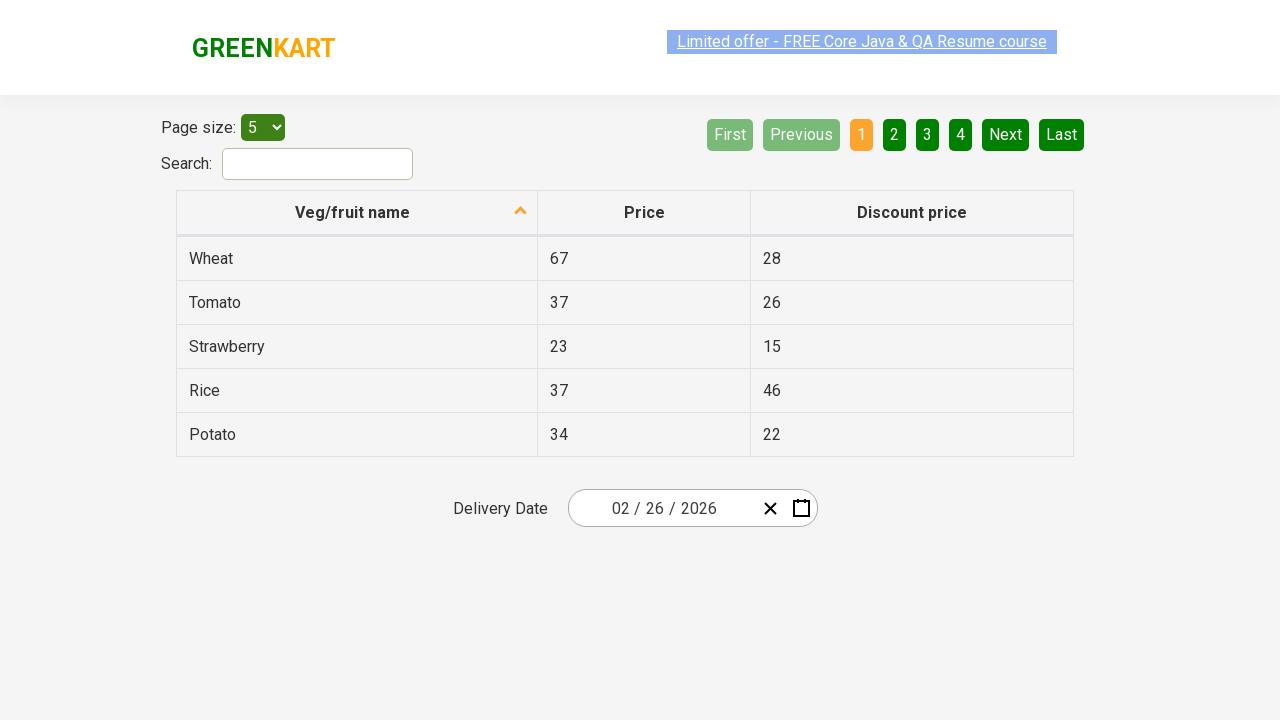

Retrieved product 'Rice' with price '37'
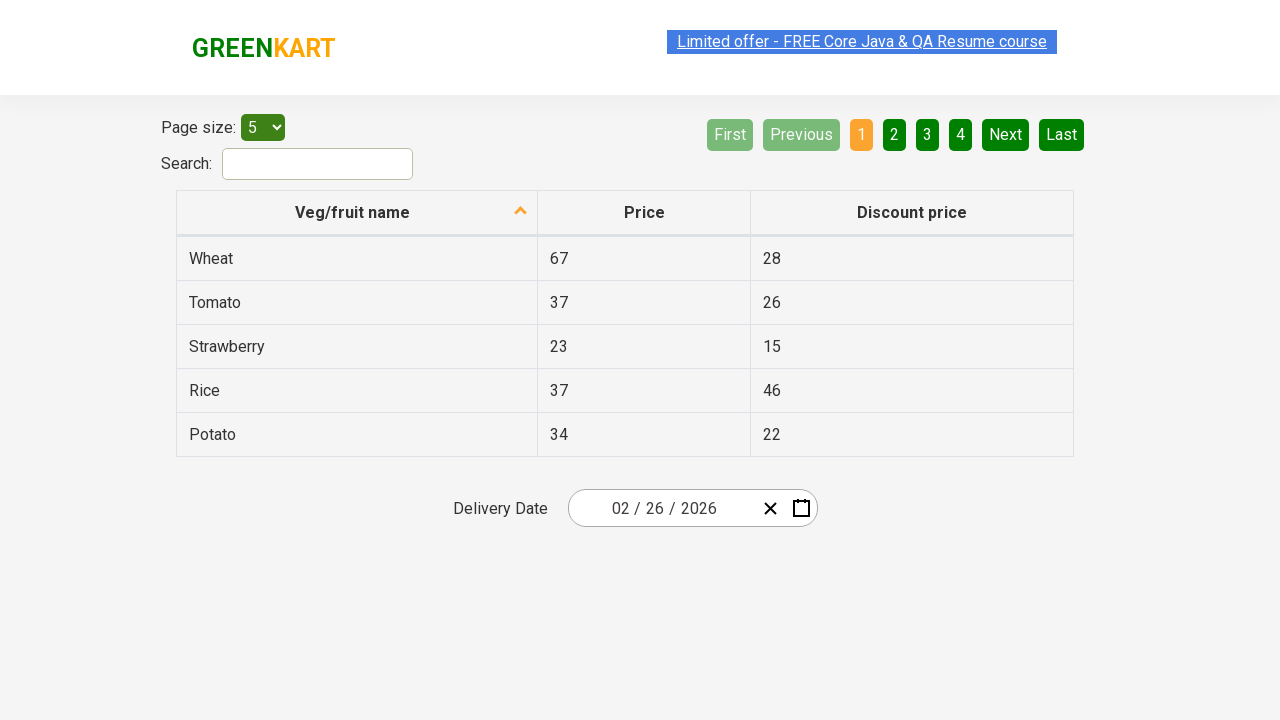

Retrieved product 'Potato' with price '34'
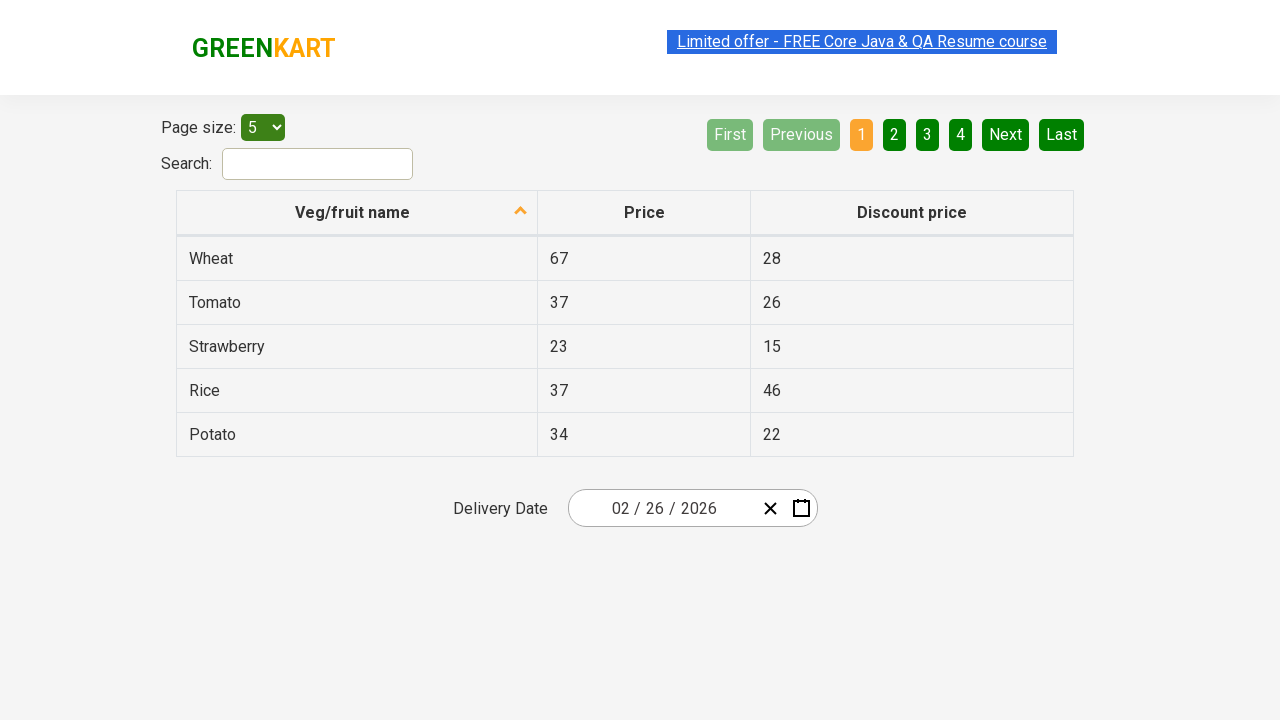

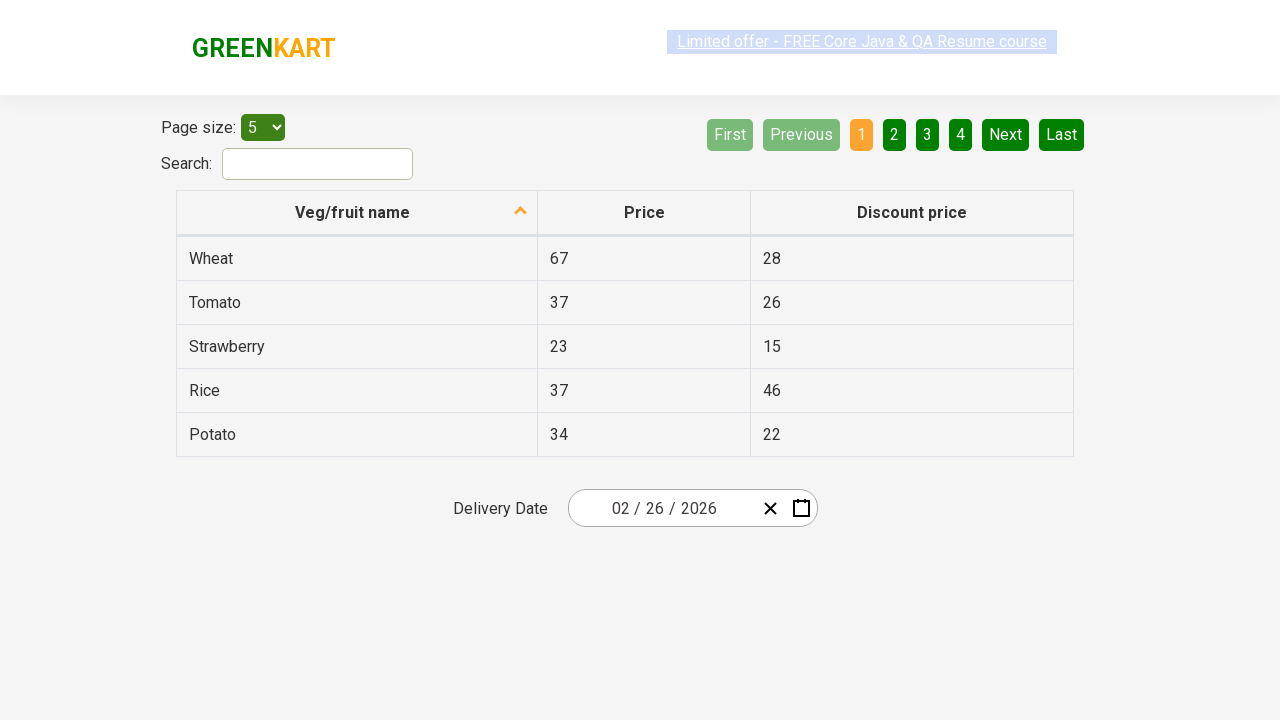